Tests browser forward navigation by clicking a link, going back, then going forward

Starting URL: https://www.selenium.dev/selenium/web/mouse_interaction.html

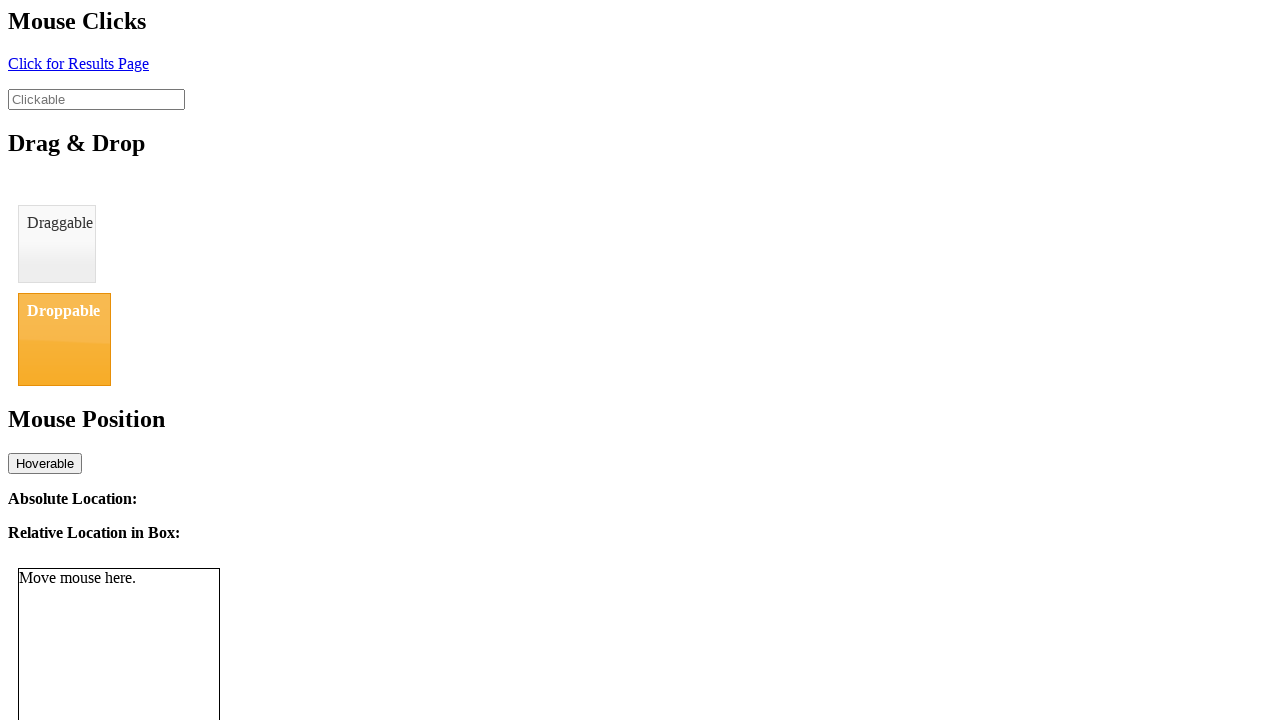

Clicked link to navigate away from mouse interaction page at (78, 63) on #click
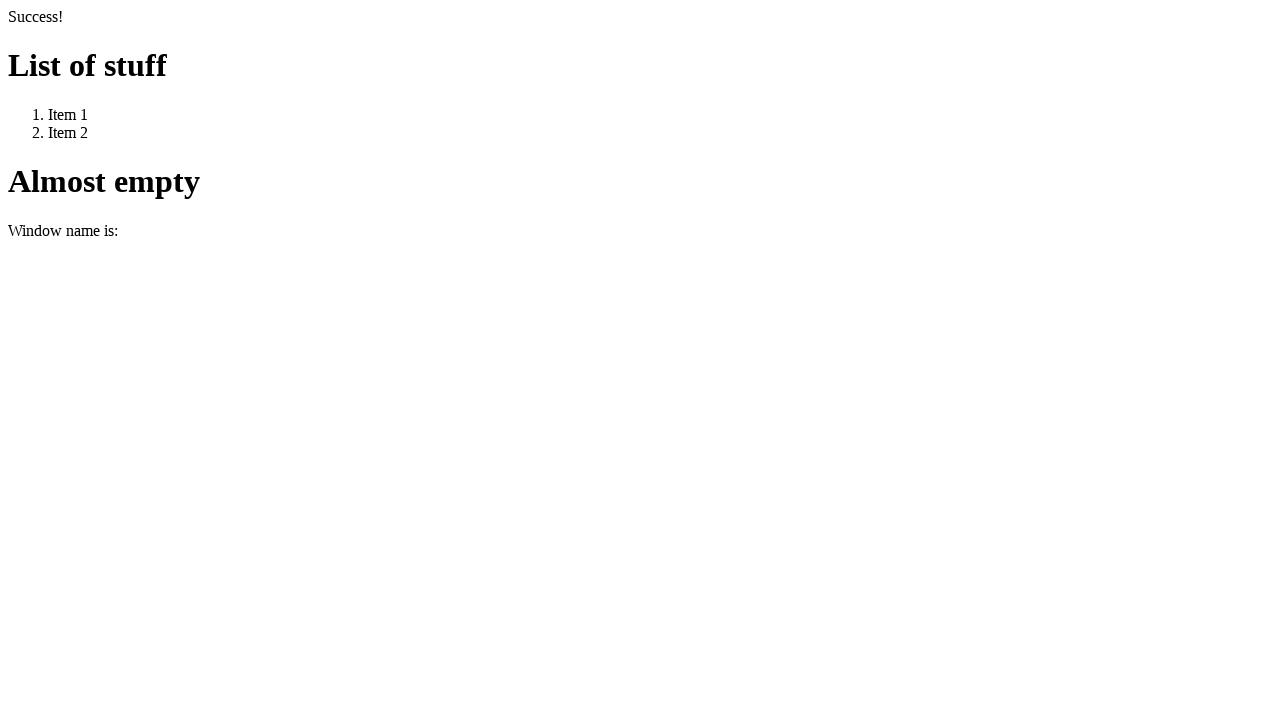

Waited for new page to load
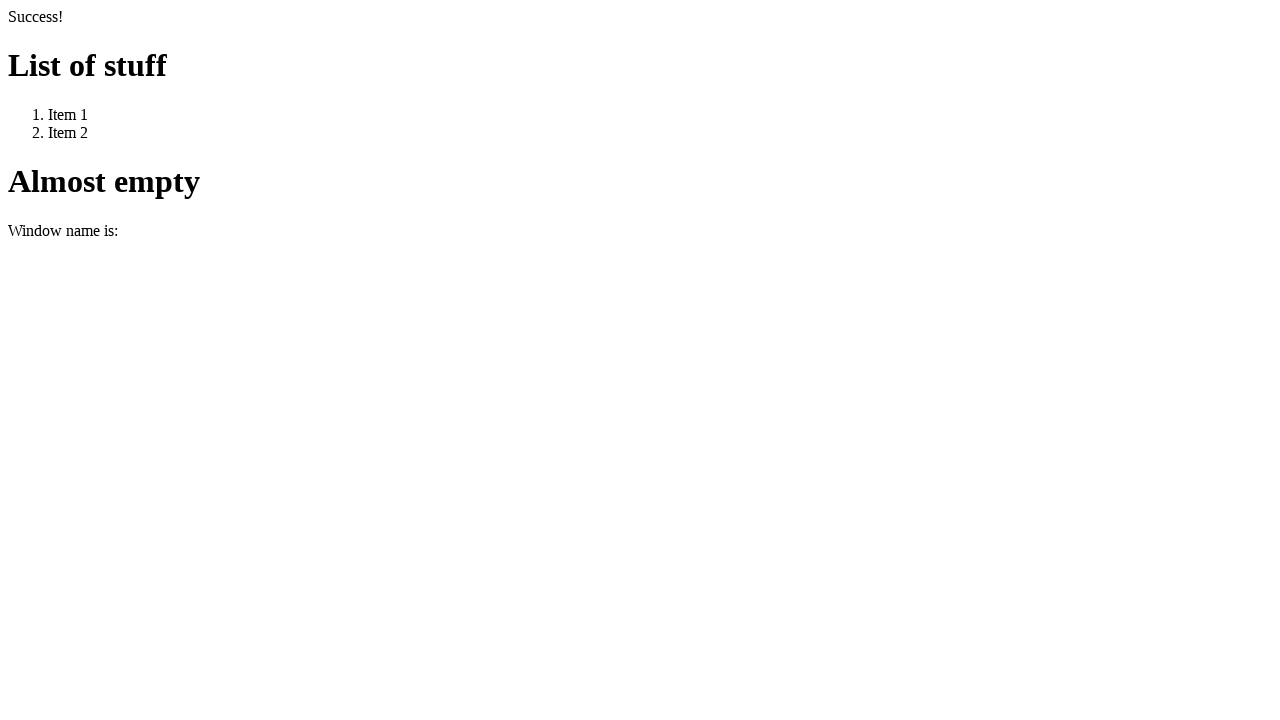

Verified page title is 'We Arrive Here'
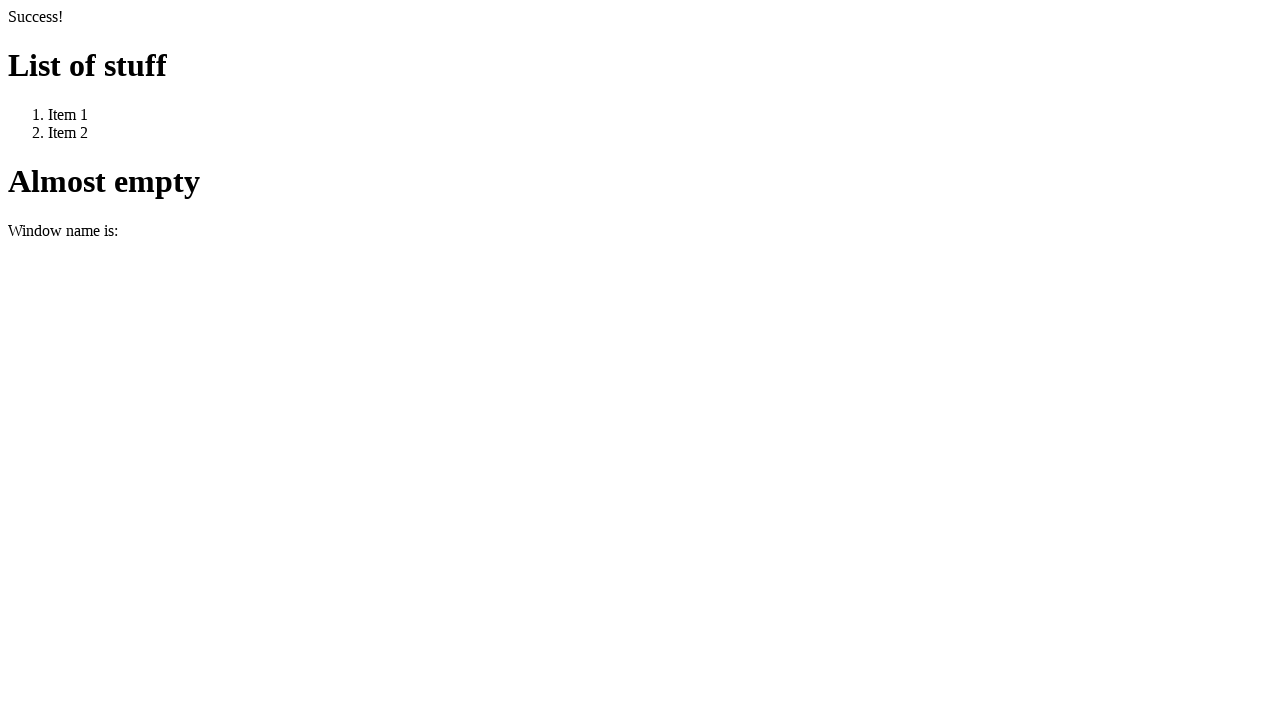

Navigated back using browser back button
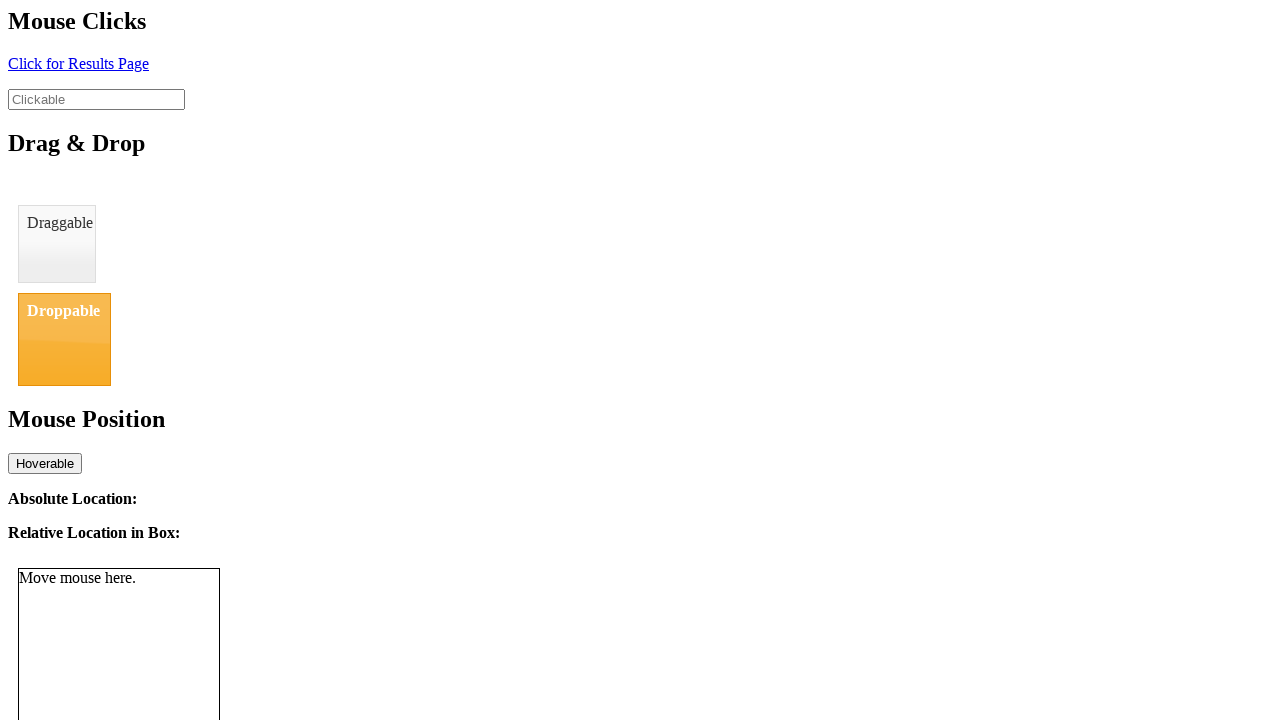

Verified page title is 'BasicMouseInterfaceTest' after going back
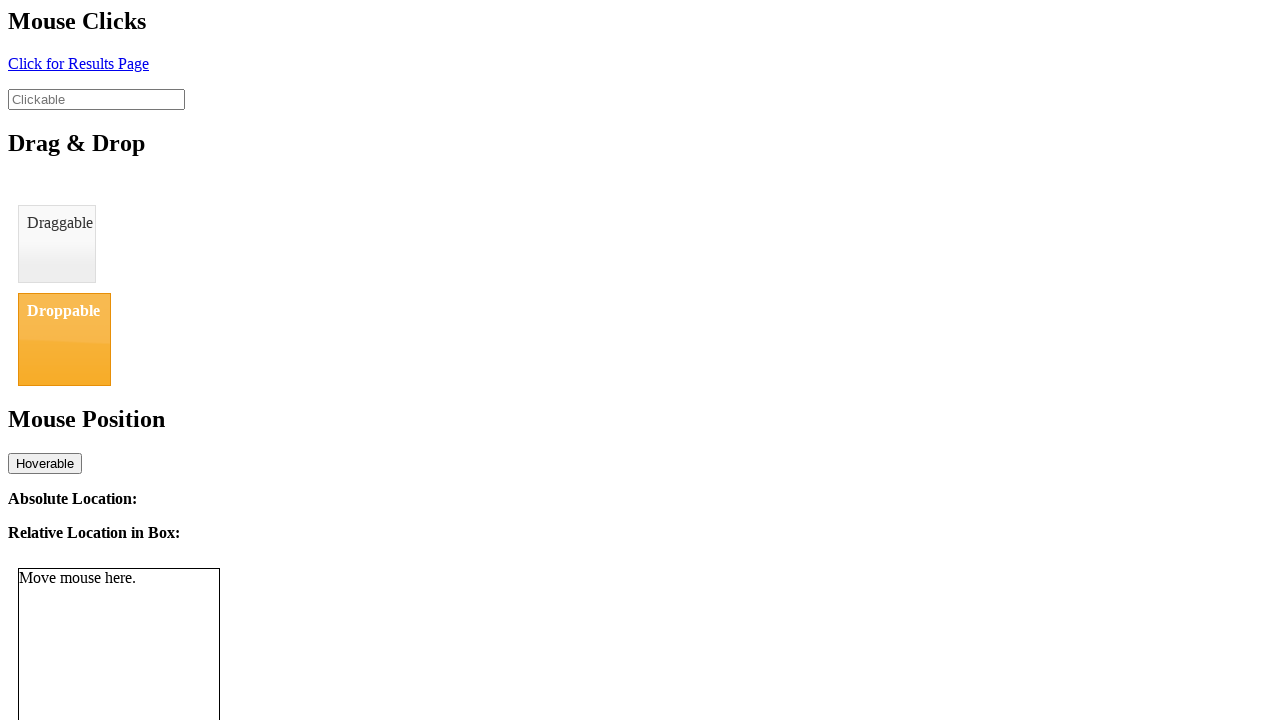

Navigated forward using browser forward button
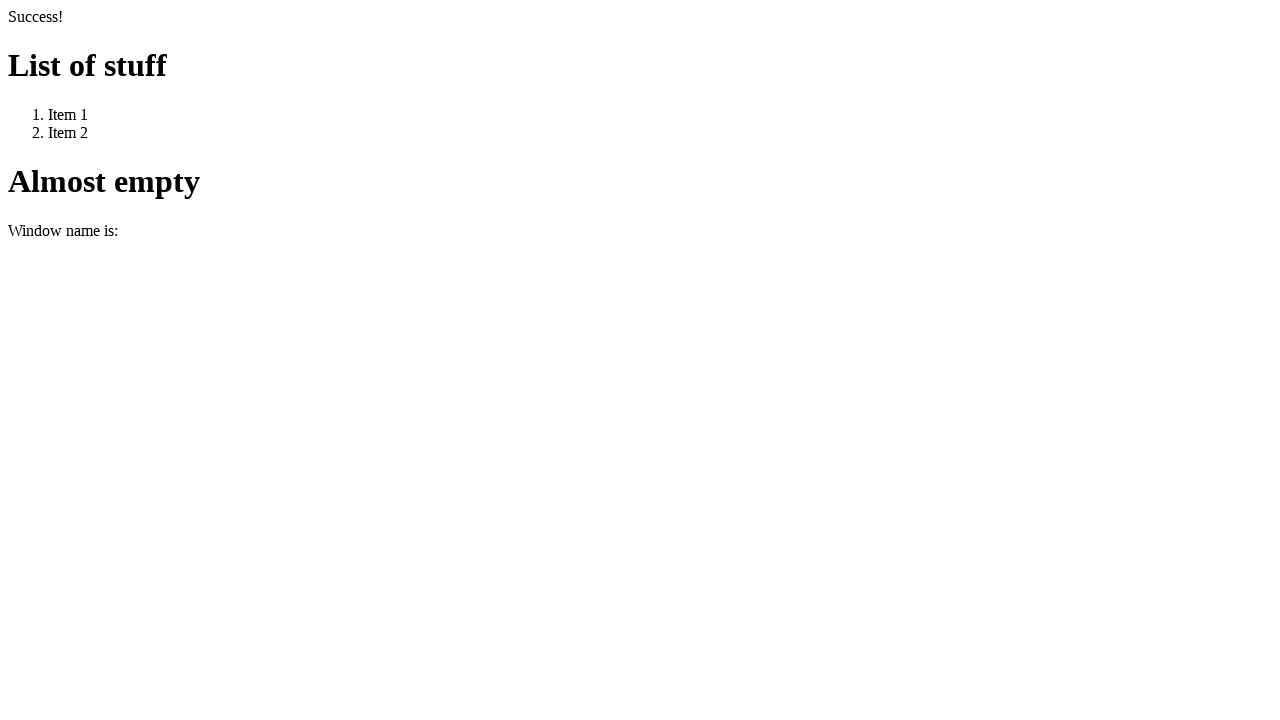

Verified page title is 'We Arrive Here' after going forward
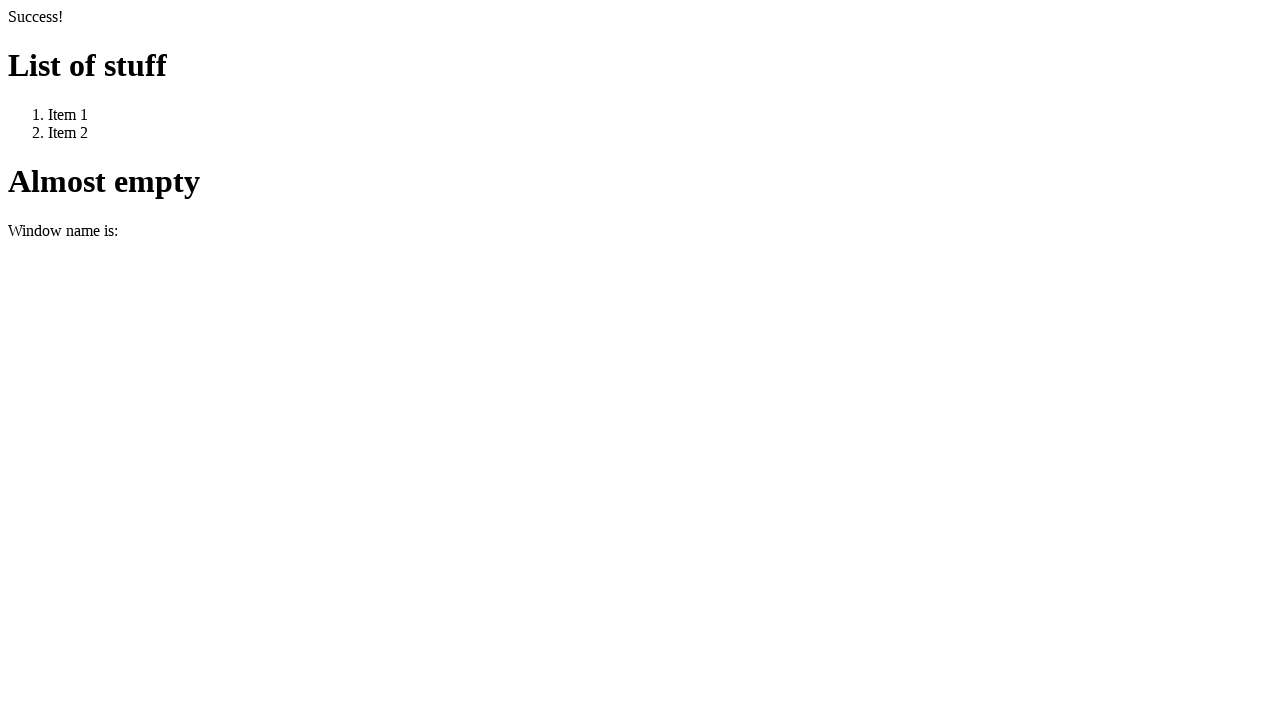

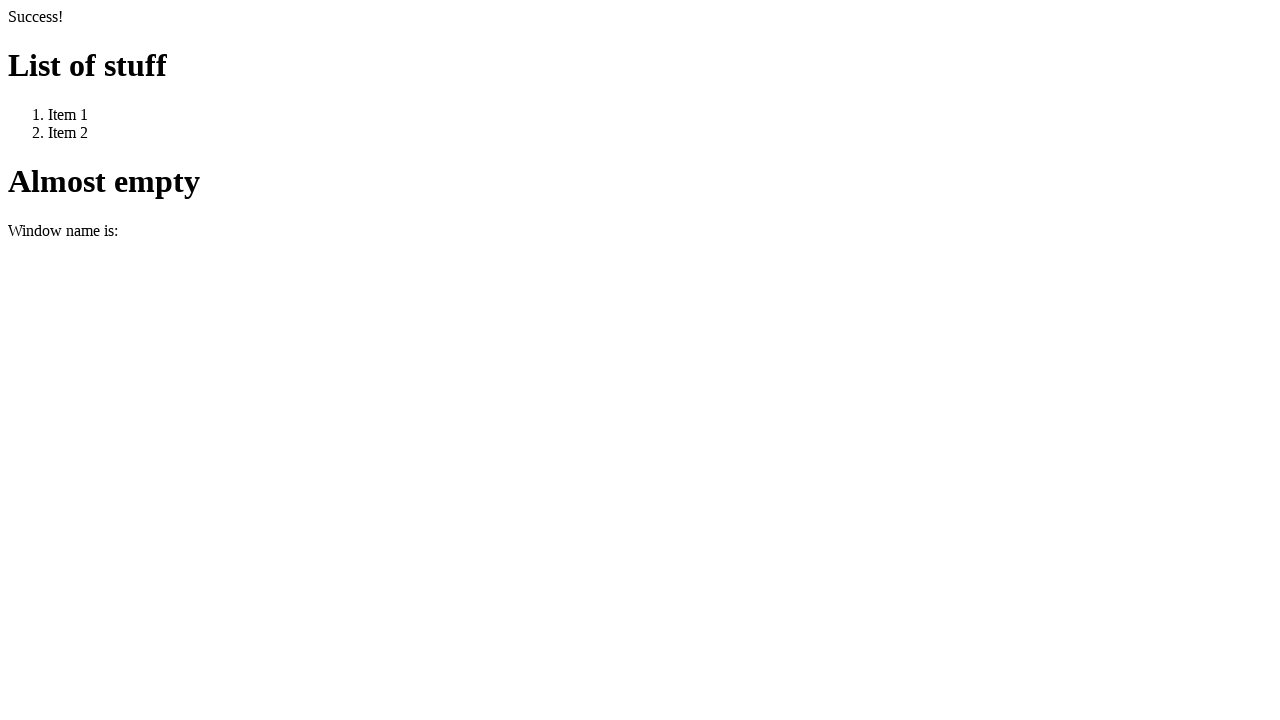